Tests a date picker calendar component by selecting a specific date (May 28, 2027) through navigating year, month, and day selections in a React calendar widget.

Starting URL: https://rahulshettyacademy.com/seleniumPractise/#/offers

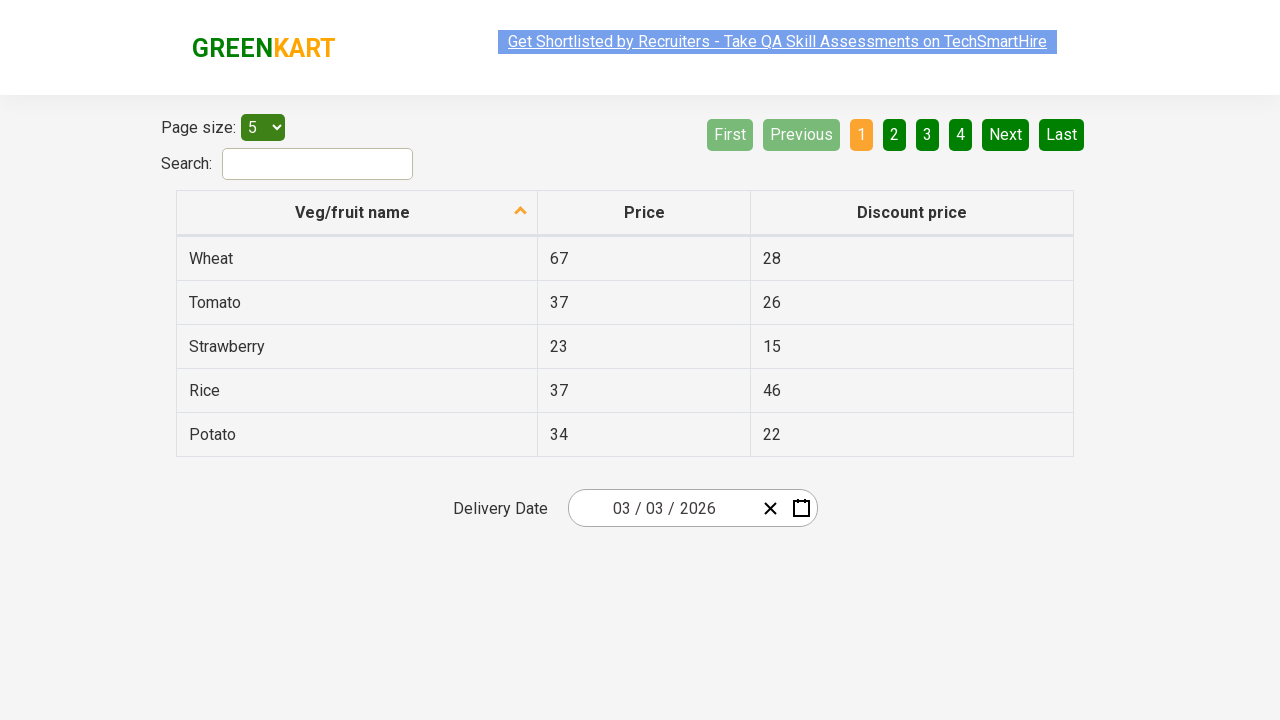

Clicked on date picker to open calendar at (692, 508) on div.react-date-picker
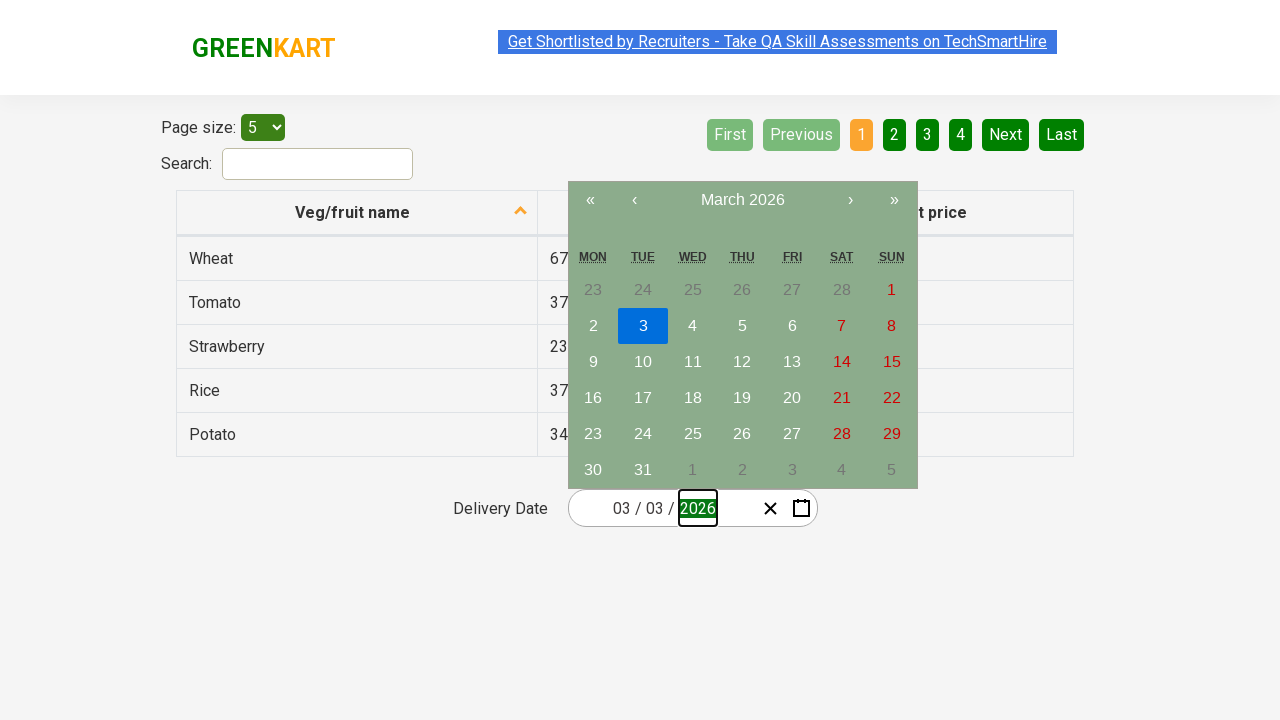

Clicked navigation label to navigate to year view at (742, 200) on button.react-calendar__navigation__label
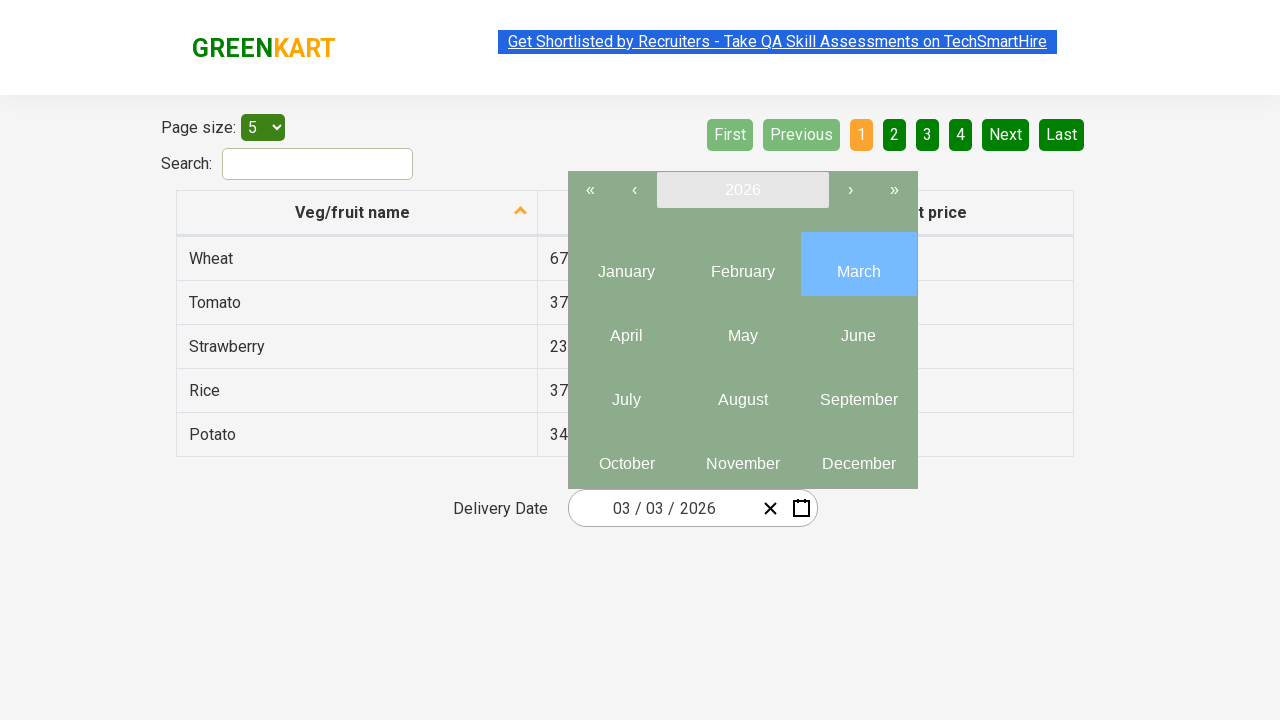

Clicked navigation label again to navigate to decade view at (742, 190) on button.react-calendar__navigation__label
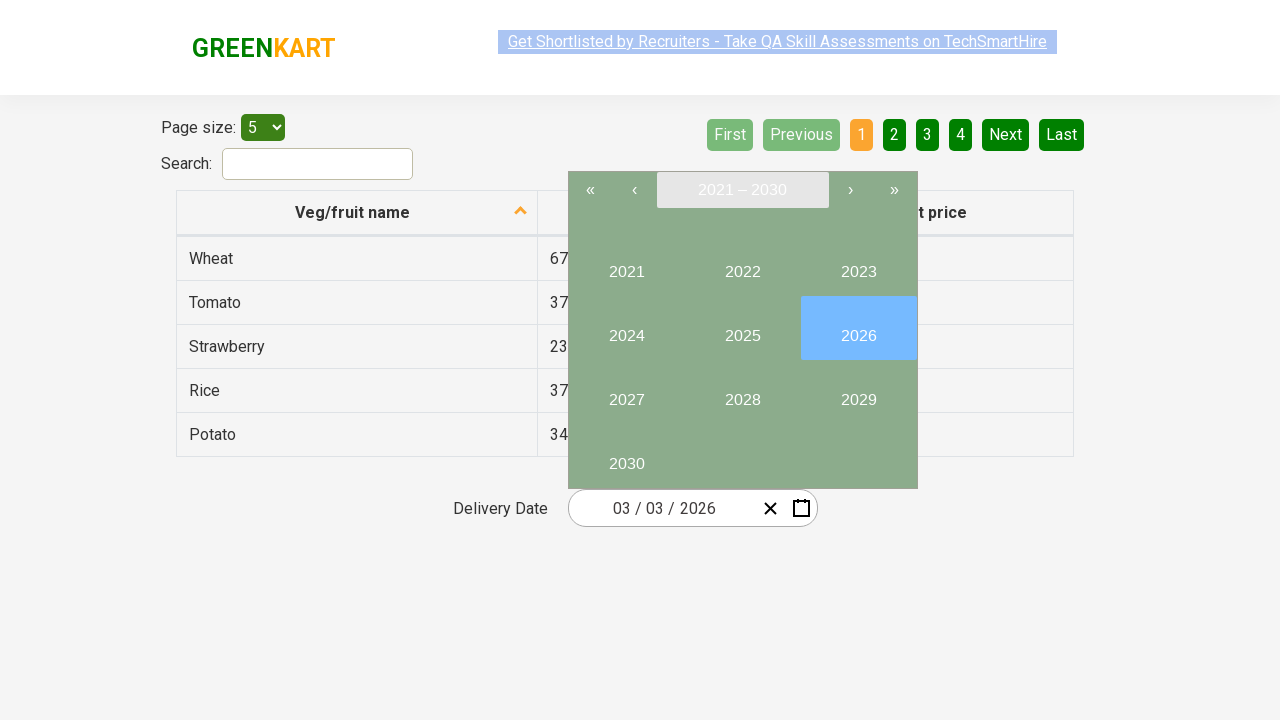

Selected year 2027 from decade view at (626, 392) on button.react-calendar__decade-view__years__year >> nth=6
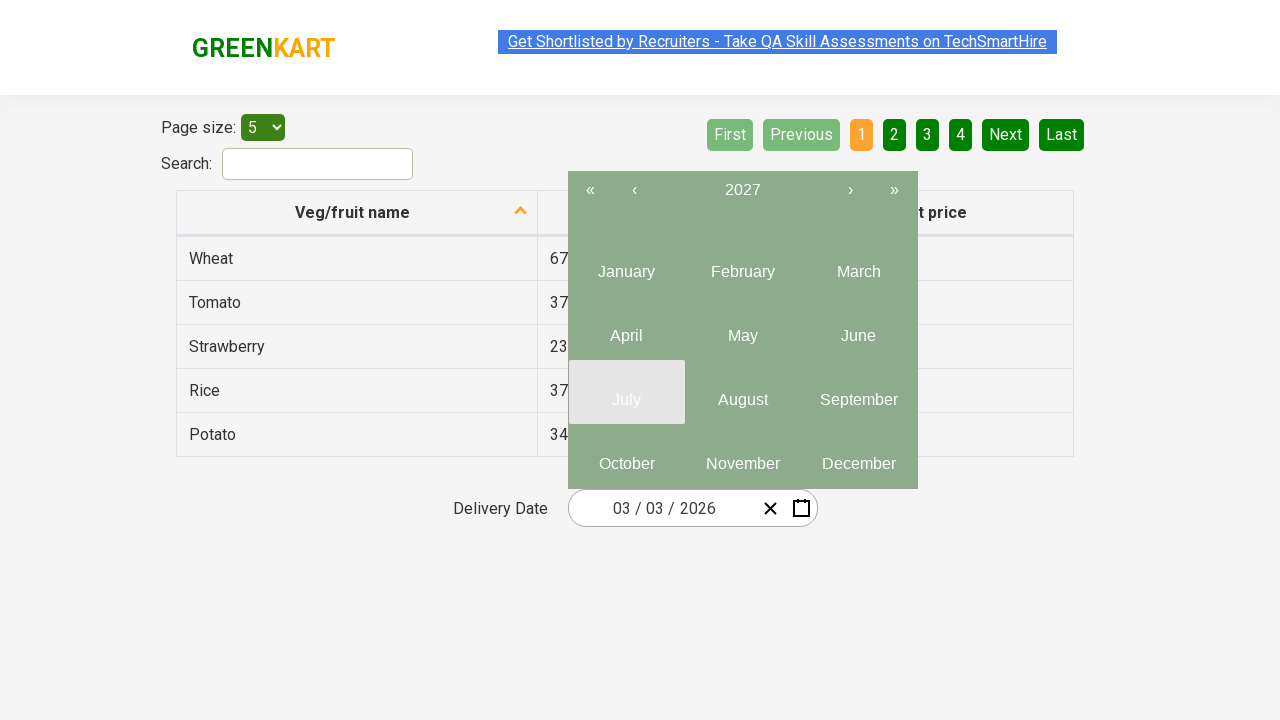

Selected month May from year view at (742, 328) on button.react-calendar__year-view__months__month >> nth=4
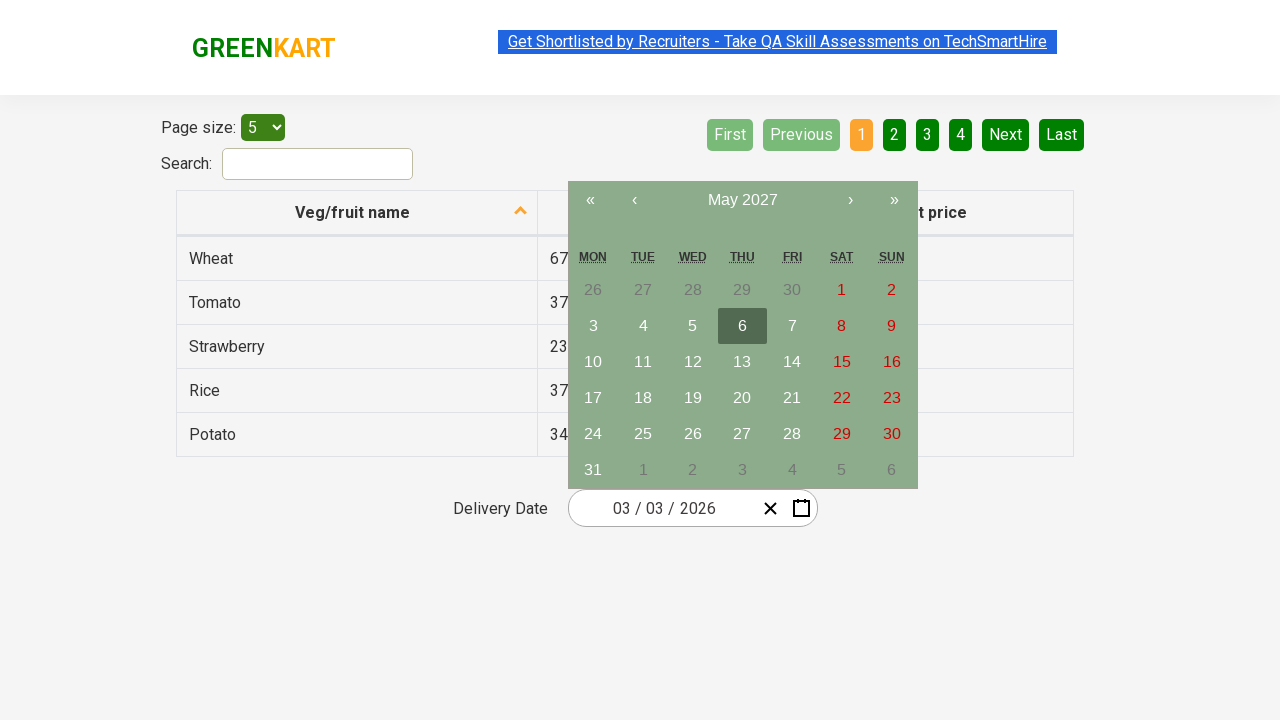

Selected date 28 from May 2027 calendar at (792, 434) on button[class*='react-calendar__month-view__days__day']:not([class*='neighboringM
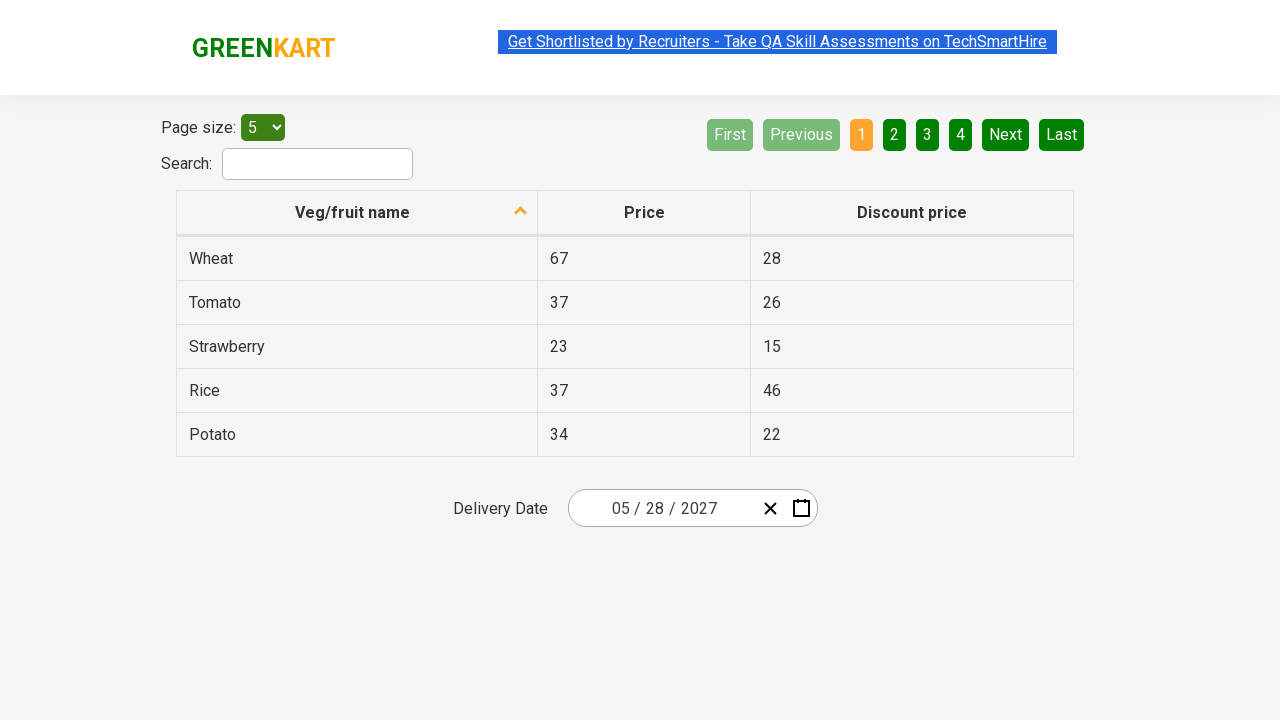

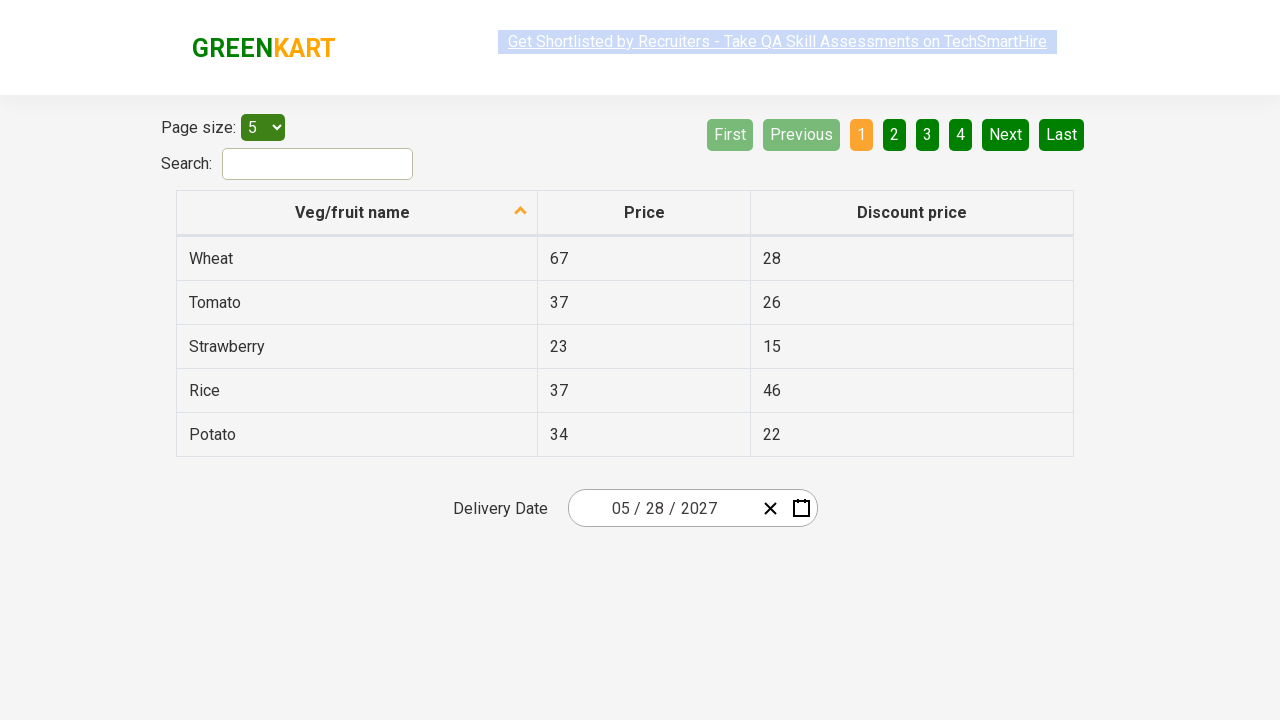